Tests accepting a simple JavaScript alert by clicking the first button and verifying the success message

Starting URL: https://the-internet.herokuapp.com/javascript_alerts

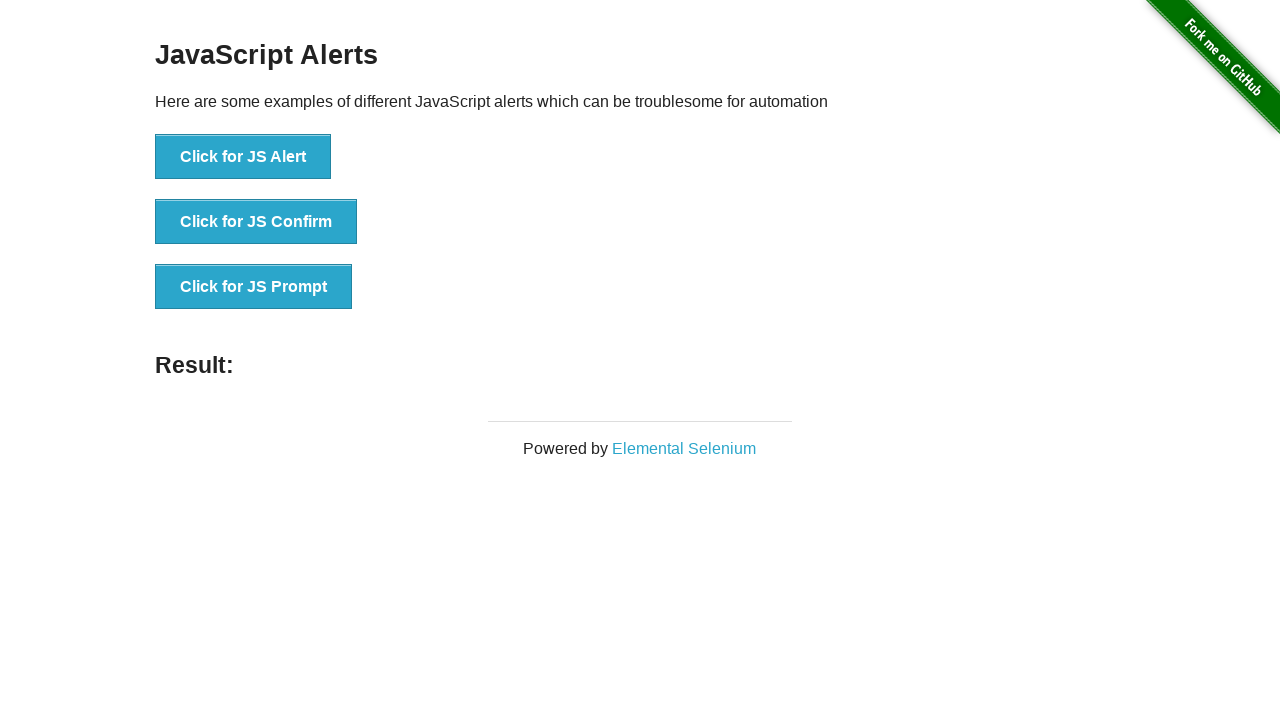

Clicked button to trigger simple JavaScript alert at (243, 157) on button[onclick='jsAlert()']
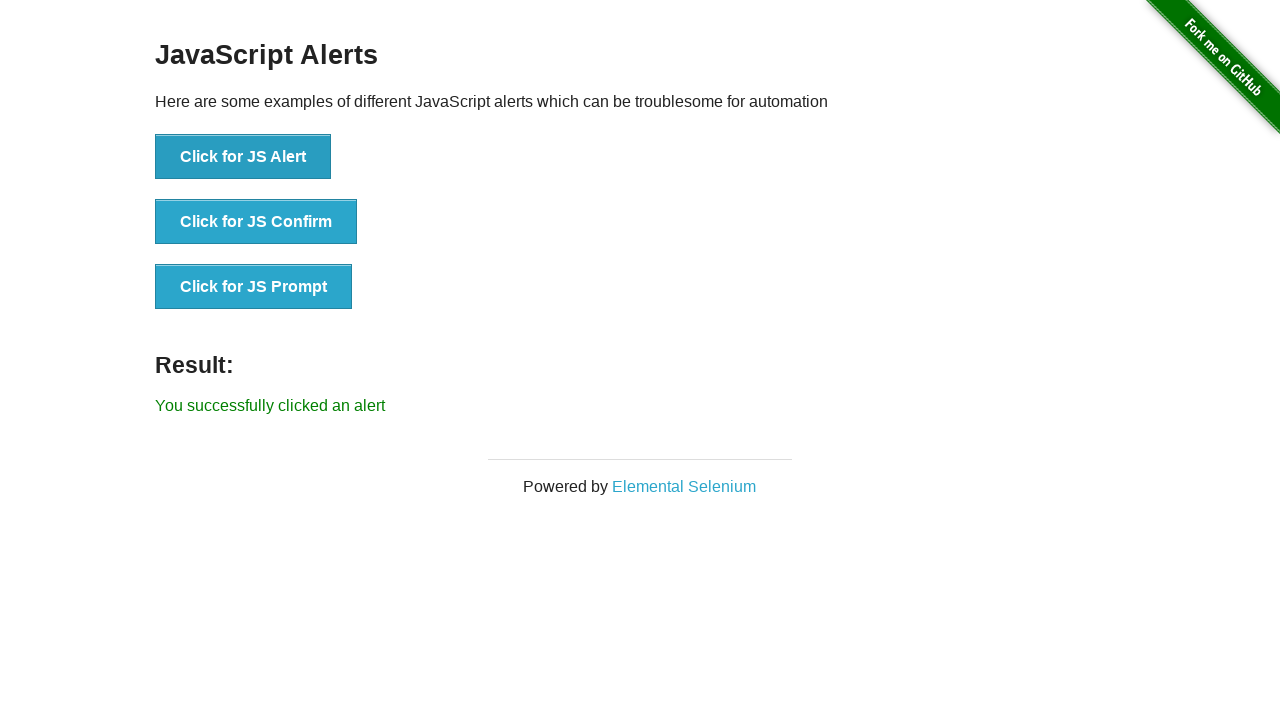

Set up dialog handler to accept JavaScript alert
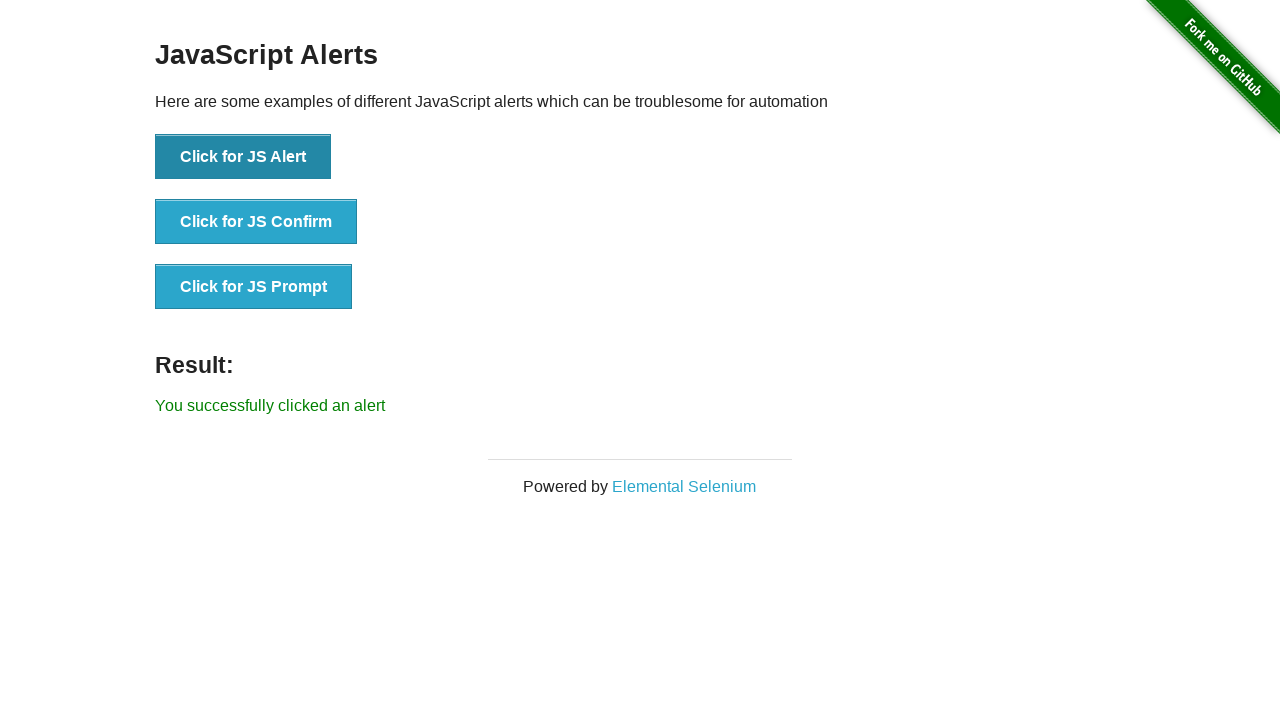

Located result message element
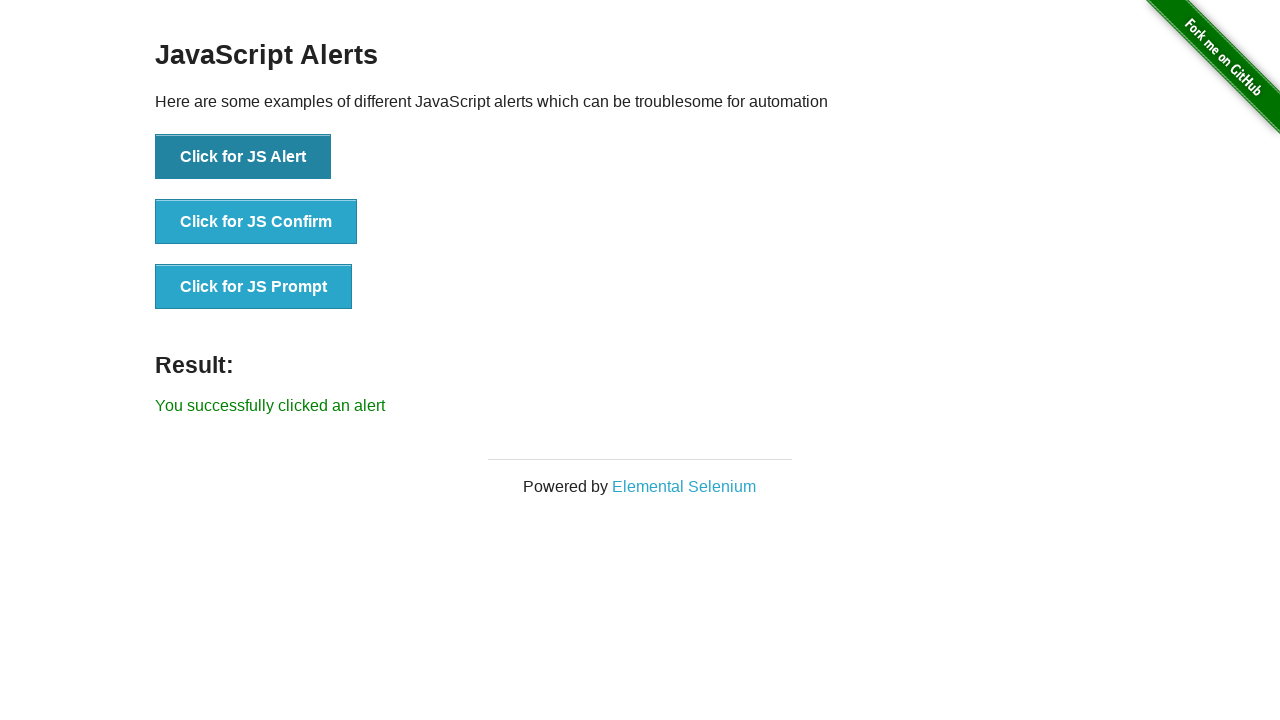

Verified success message displays 'You successfully clicked an alert'
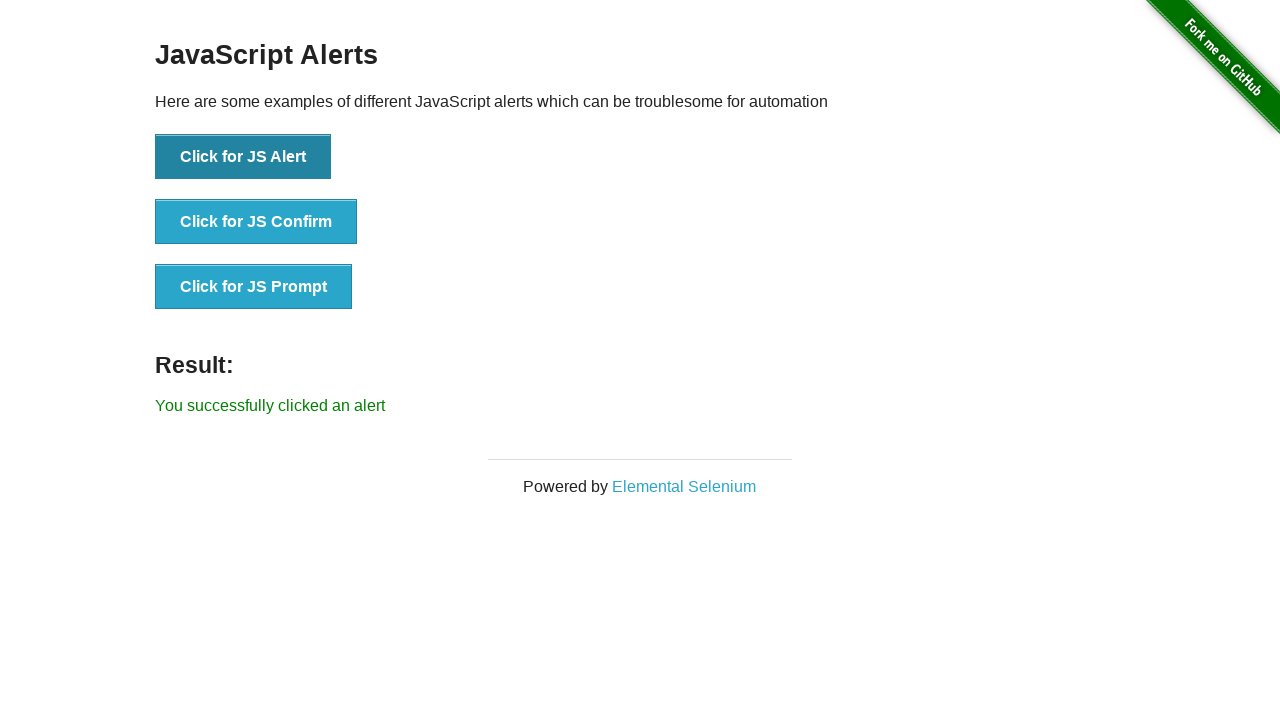

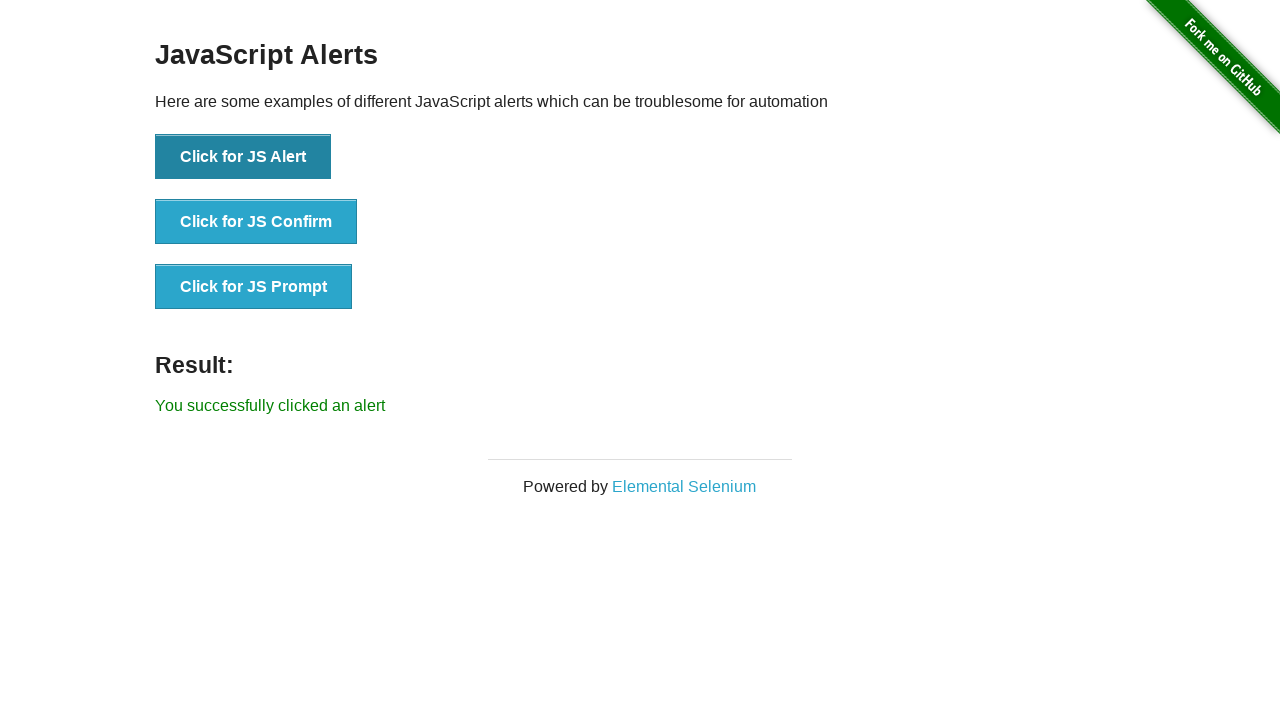